Tests the online payment form on MTS Belarus website by verifying the service dropdown text, filling in a phone number and payment amount, then clicking the continue button

Starting URL: https://www.mts.by/

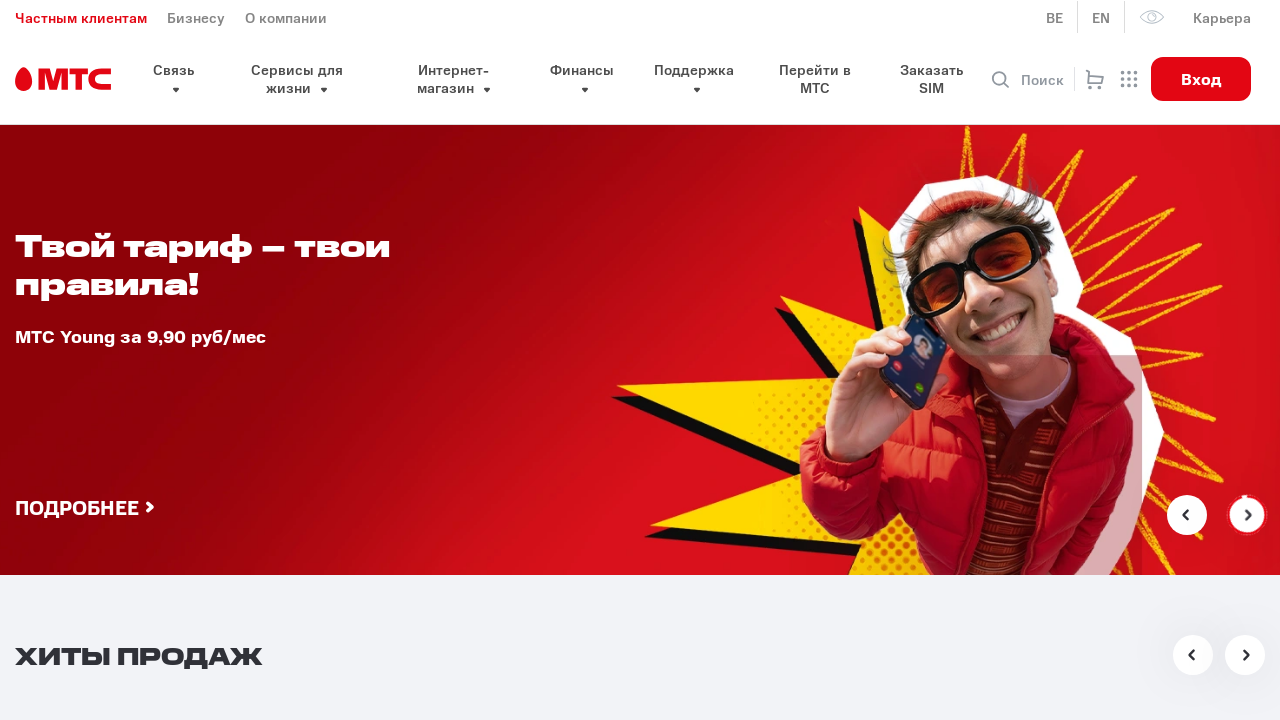

Service dropdown element is visible and loaded
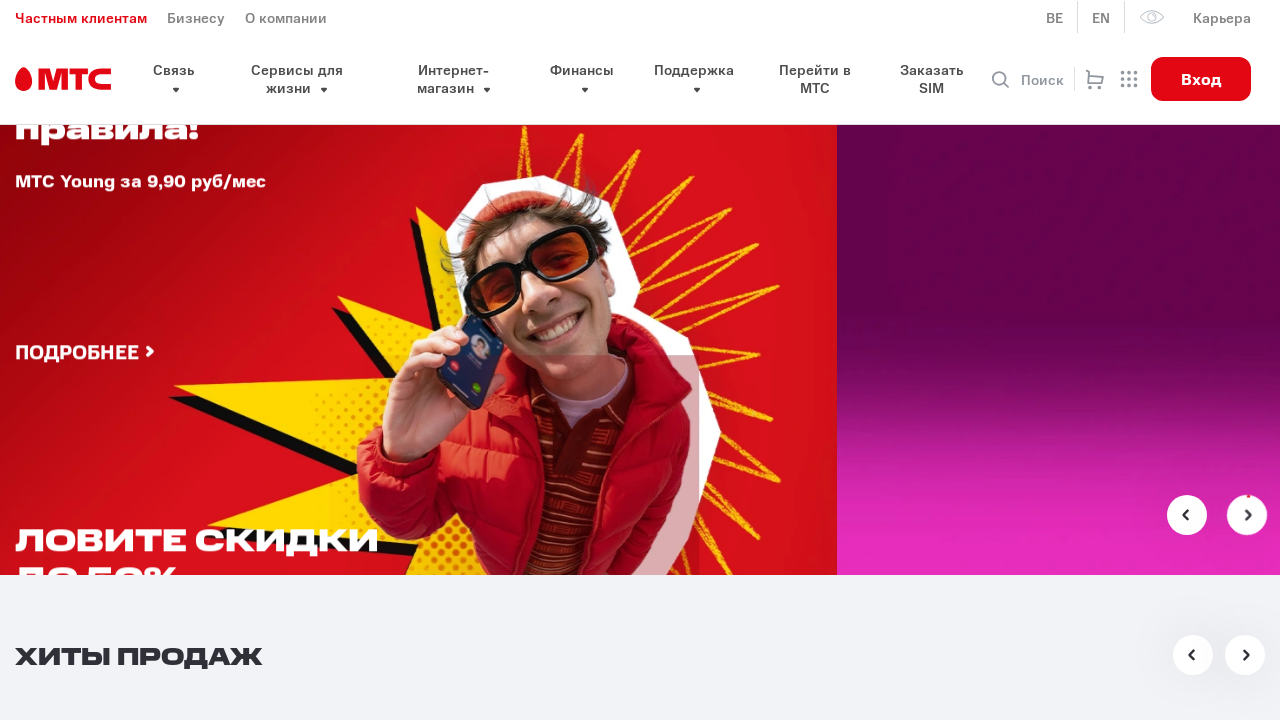

Filled phone number field with '297777777' on input#connection-phone
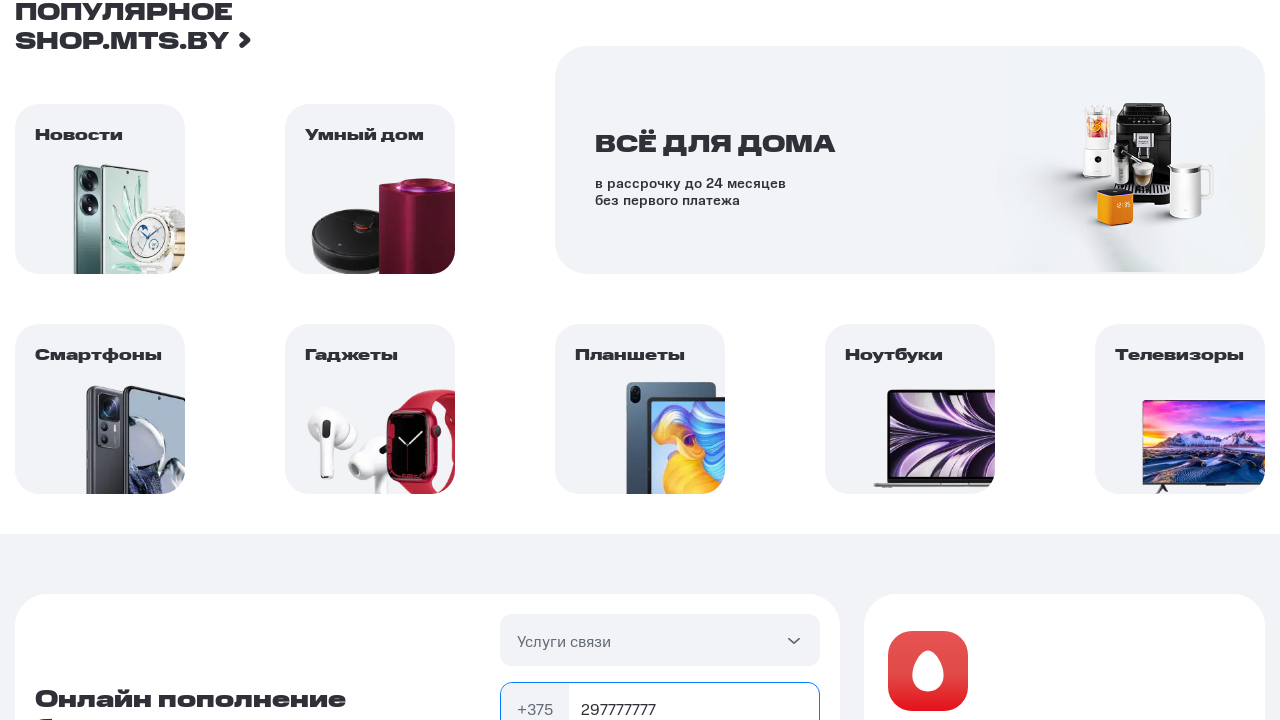

Filled payment amount field with '10' on input#connection-sum
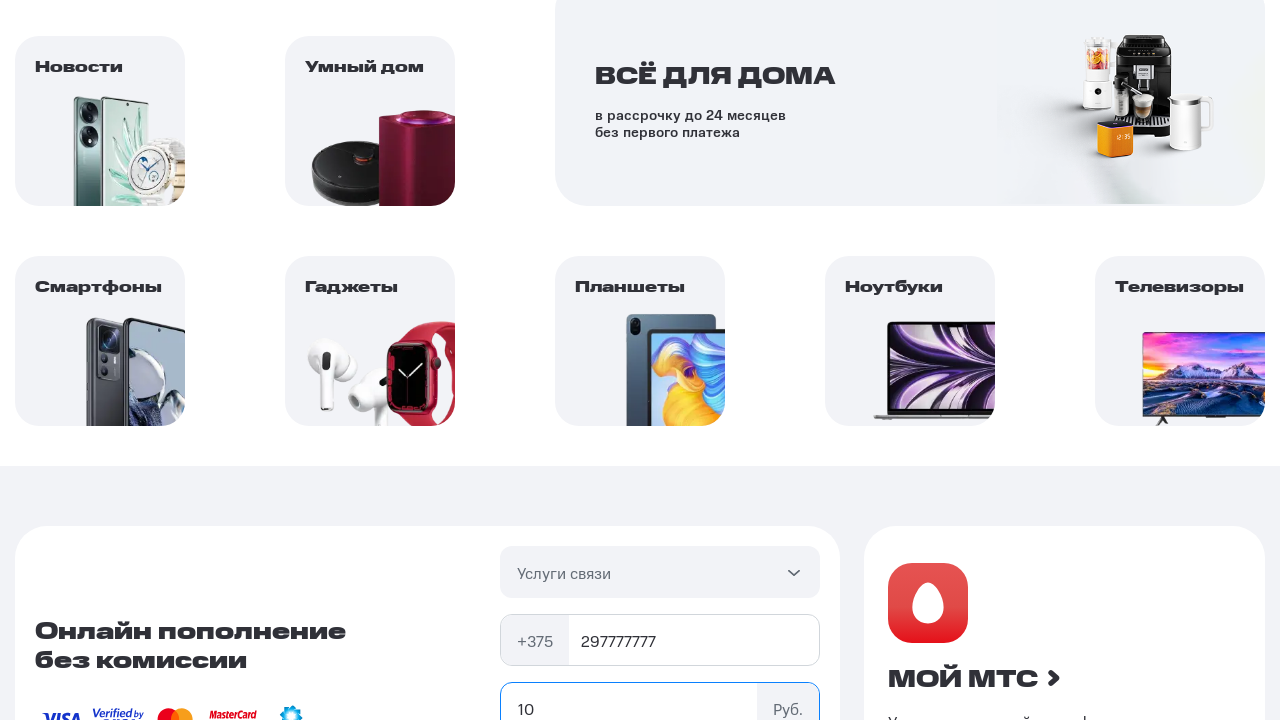

Clicked continue button to proceed with payment at (660, 361) on #pay-connection button
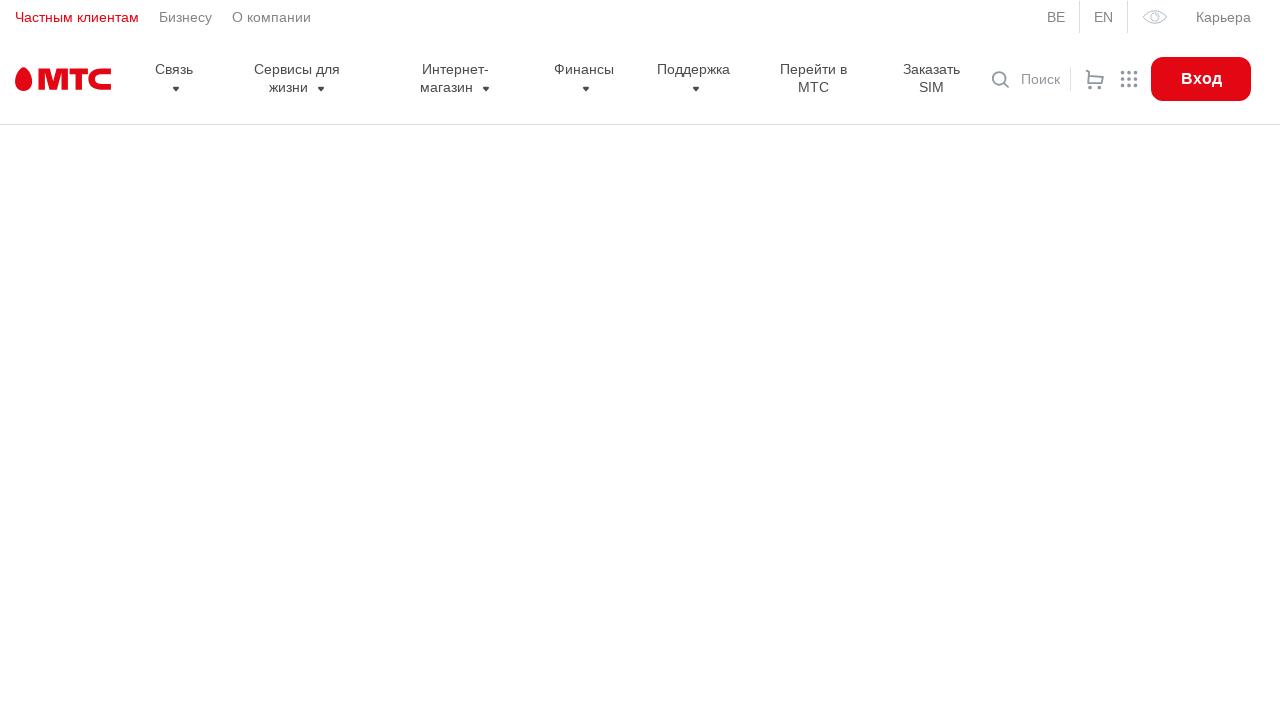

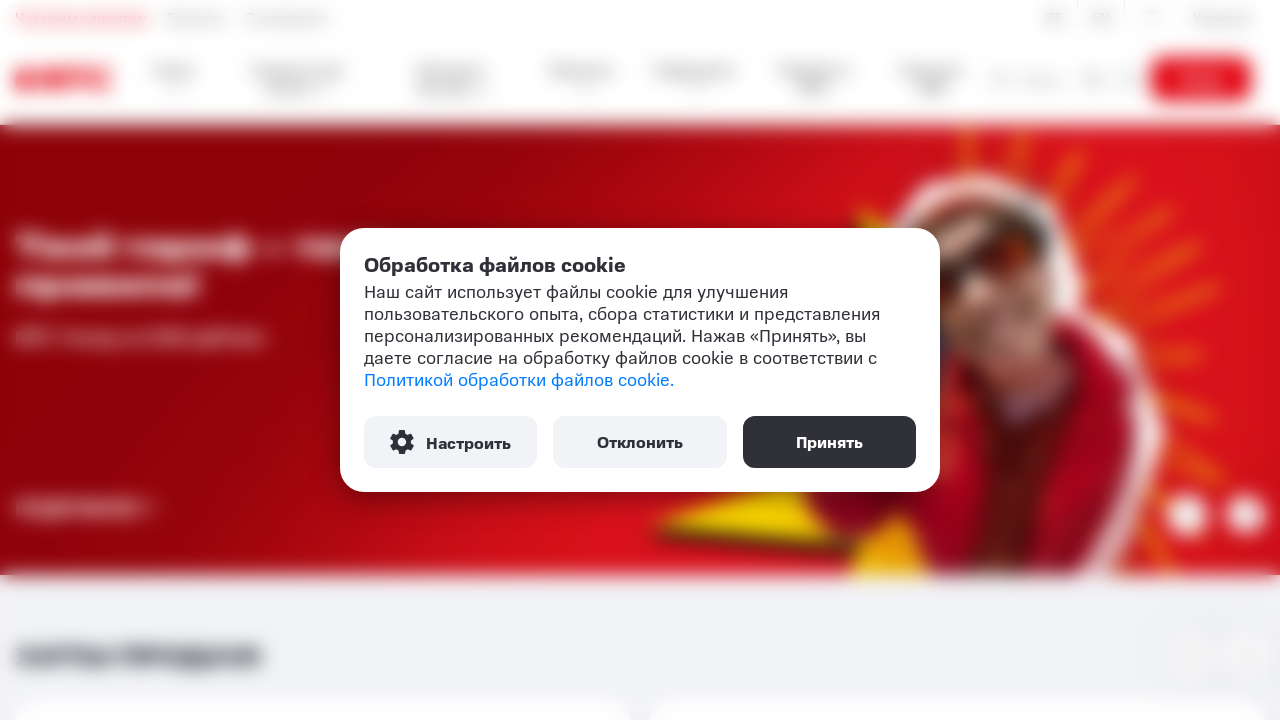